Tests JavaScript alert handling by clicking the JS Alert button, accepting the alert, and verifying the success message is displayed

Starting URL: https://the-internet.herokuapp.com/javascript_alerts

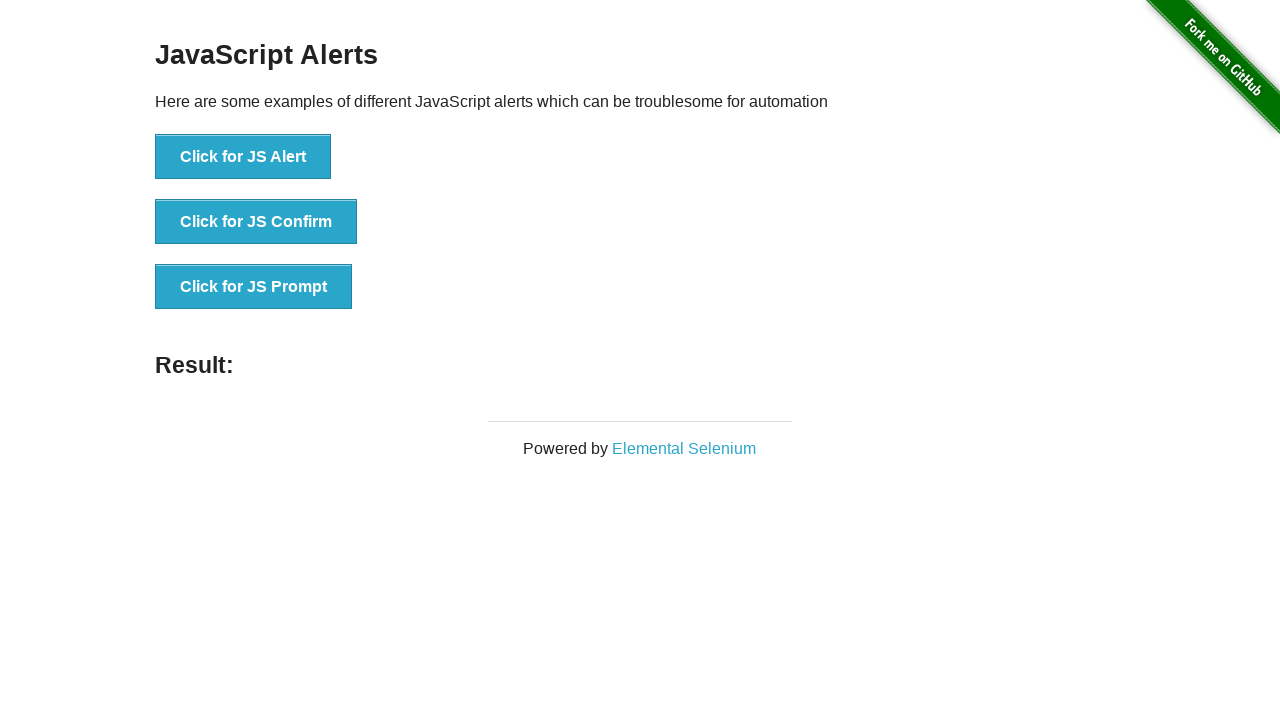

Clicked the JS Alert button at (243, 157) on xpath=//button[text()='Click for JS Alert']
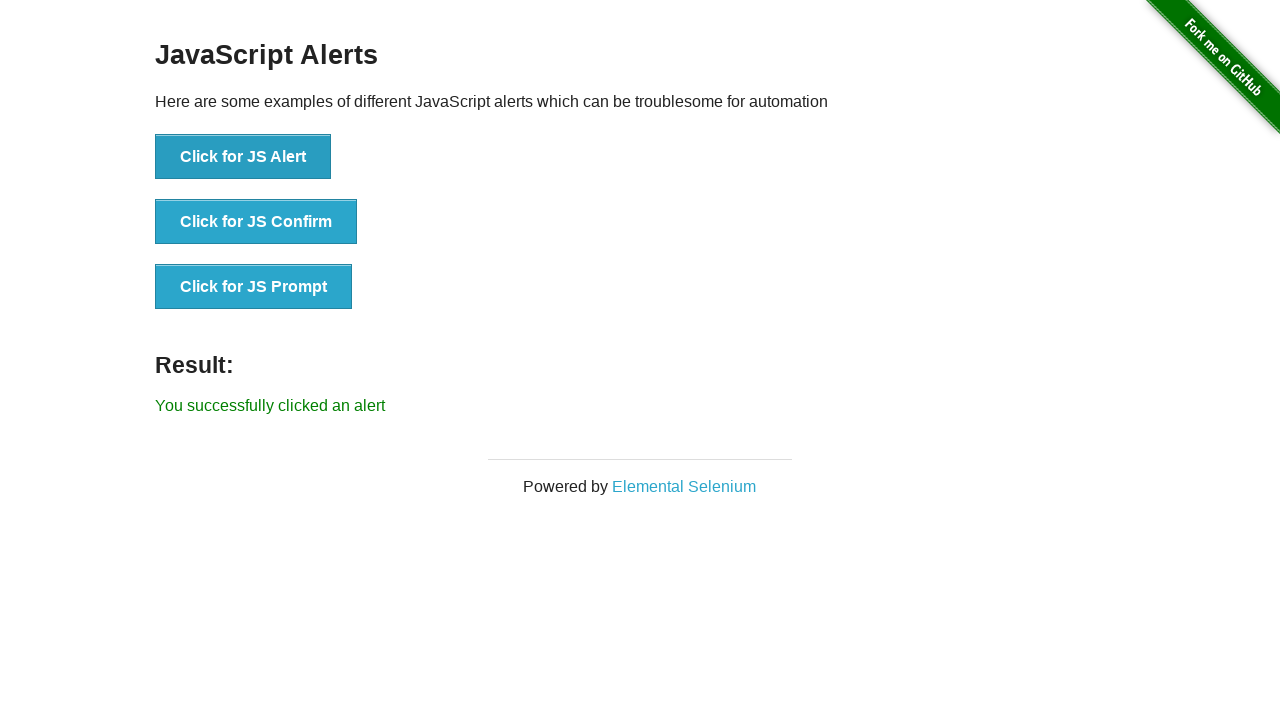

Set up dialog handler to accept alerts
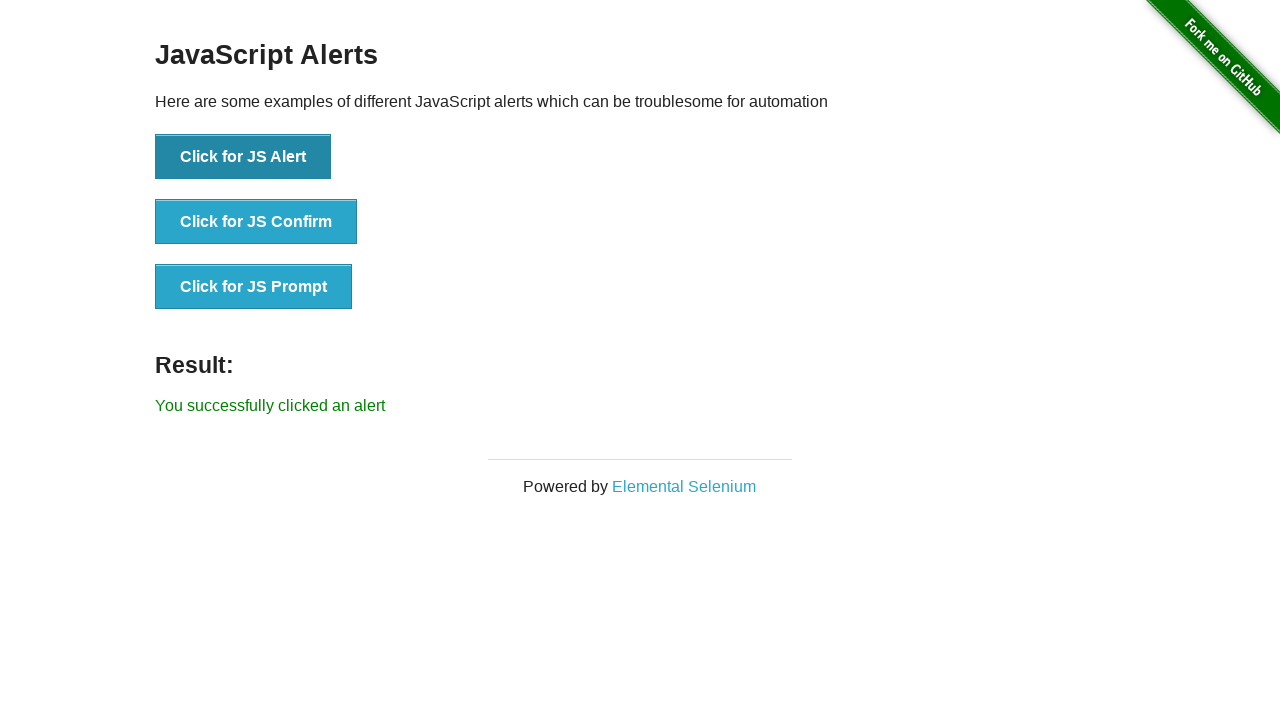

Success message appeared after accepting alert
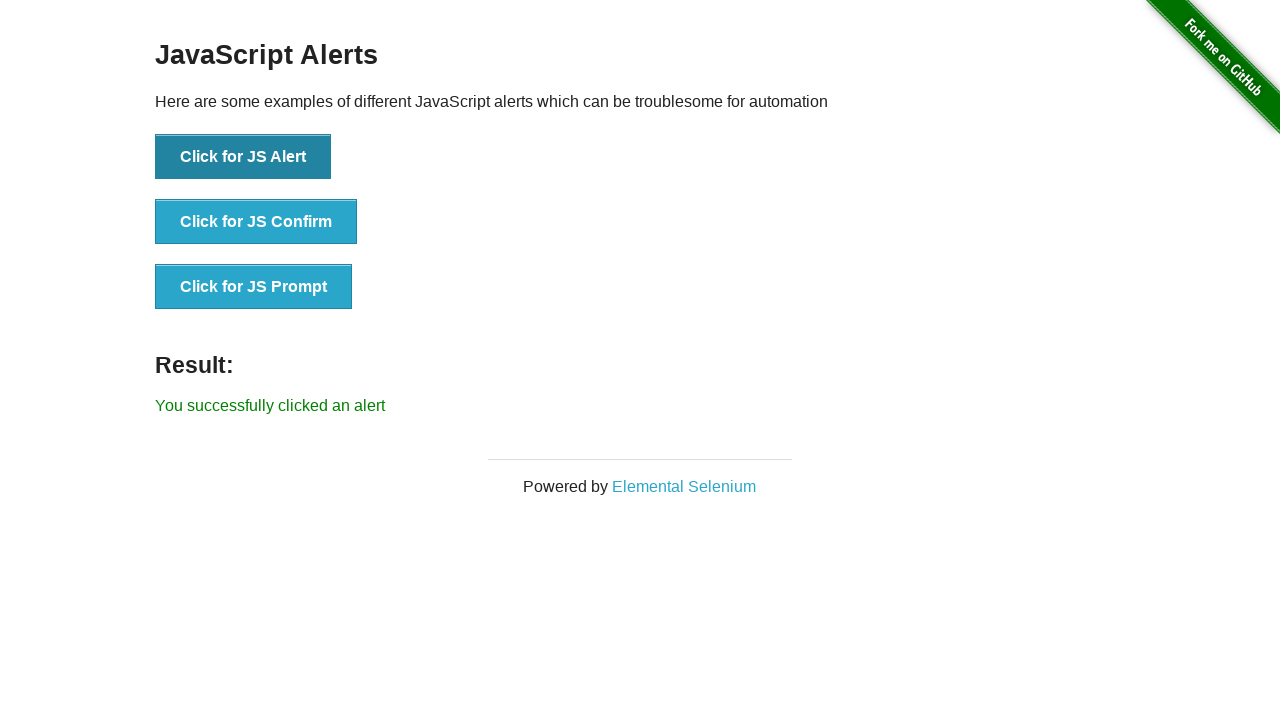

Retrieved success message text
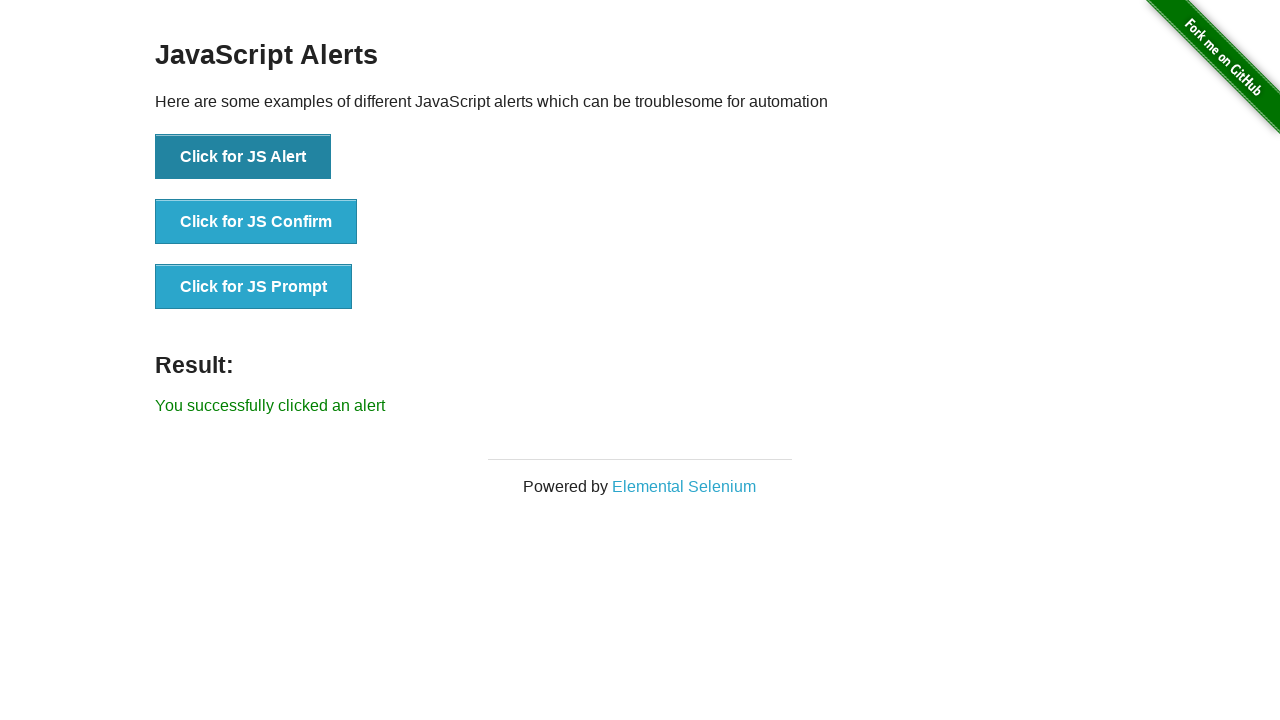

Verified success message text matches expected value
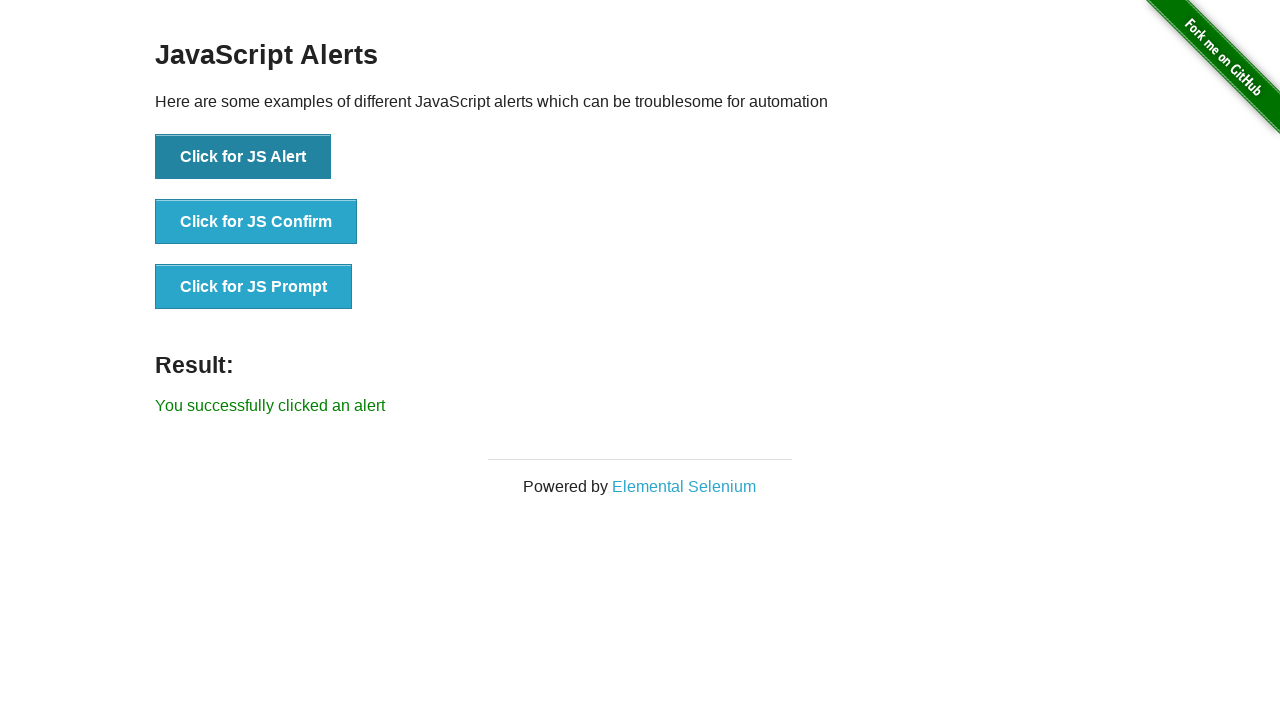

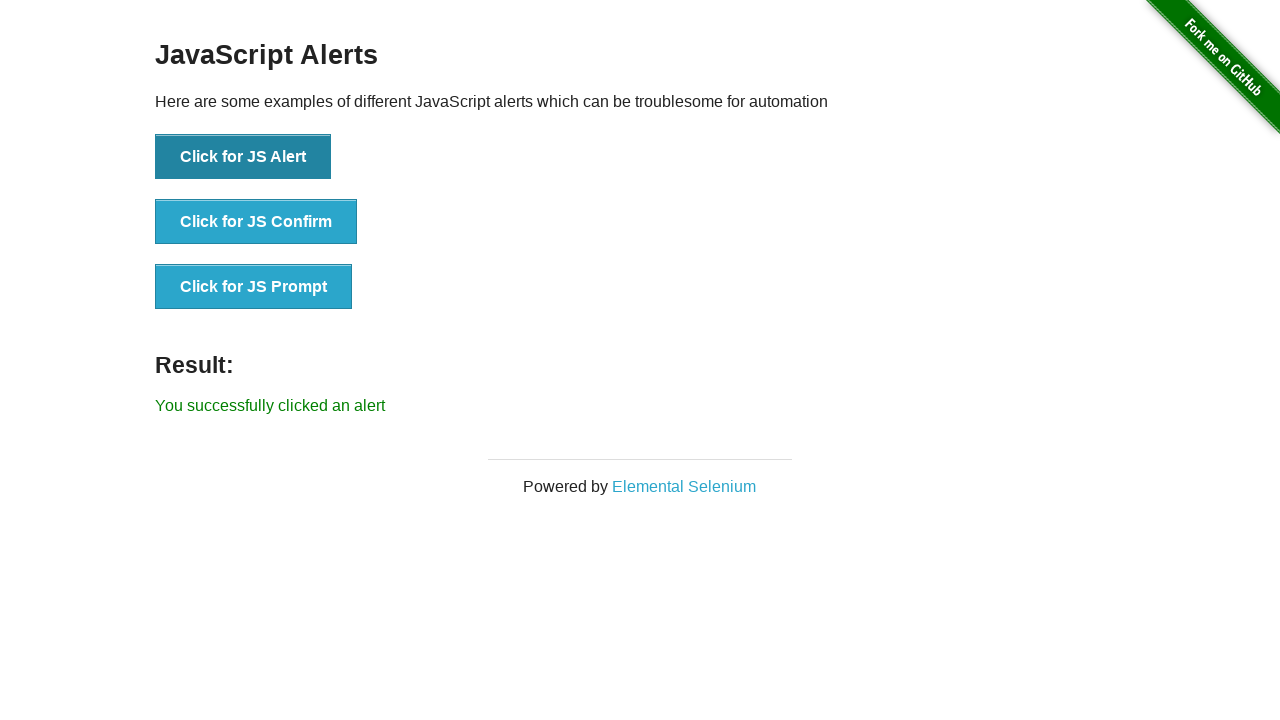